Navigates to the Evolve incremental game and waits for the game interface to load. This is a Tampermonkey userscript that automates gameplay, but the core browser action is simply loading the game page.

Starting URL: https://pmotschmann.github.io/Evolve/

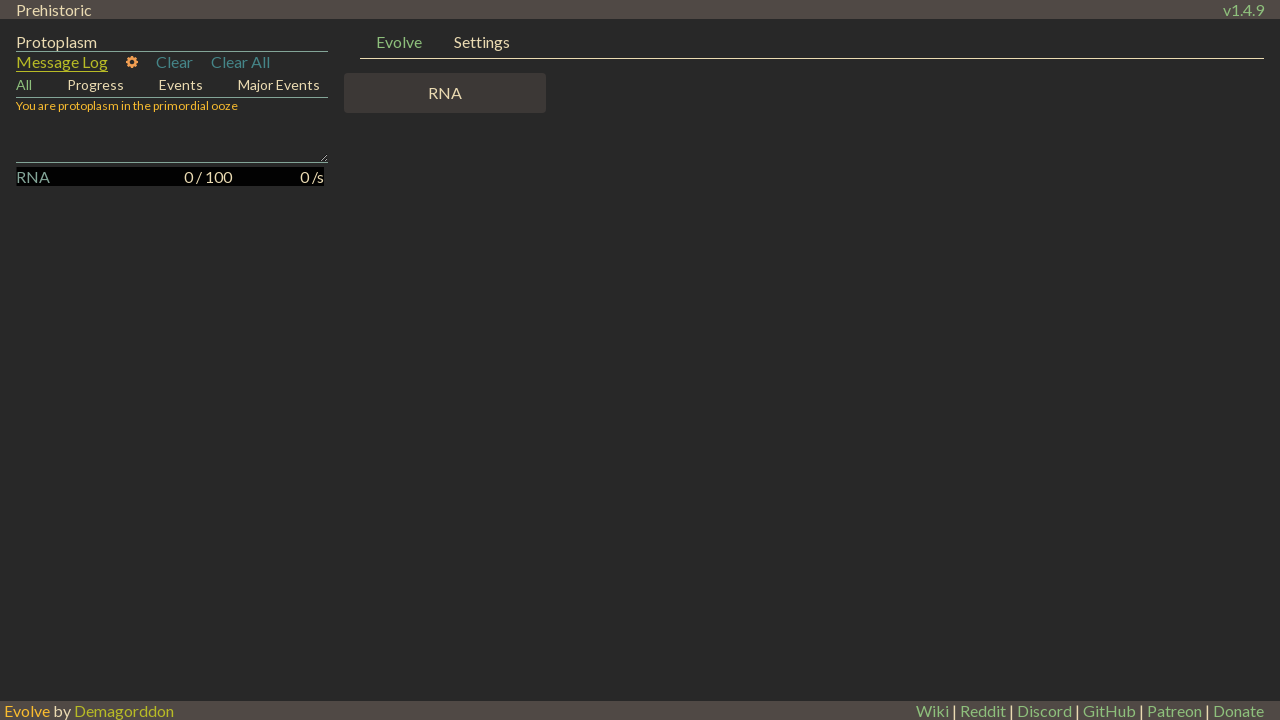

Navigated to Evolve incremental game homepage
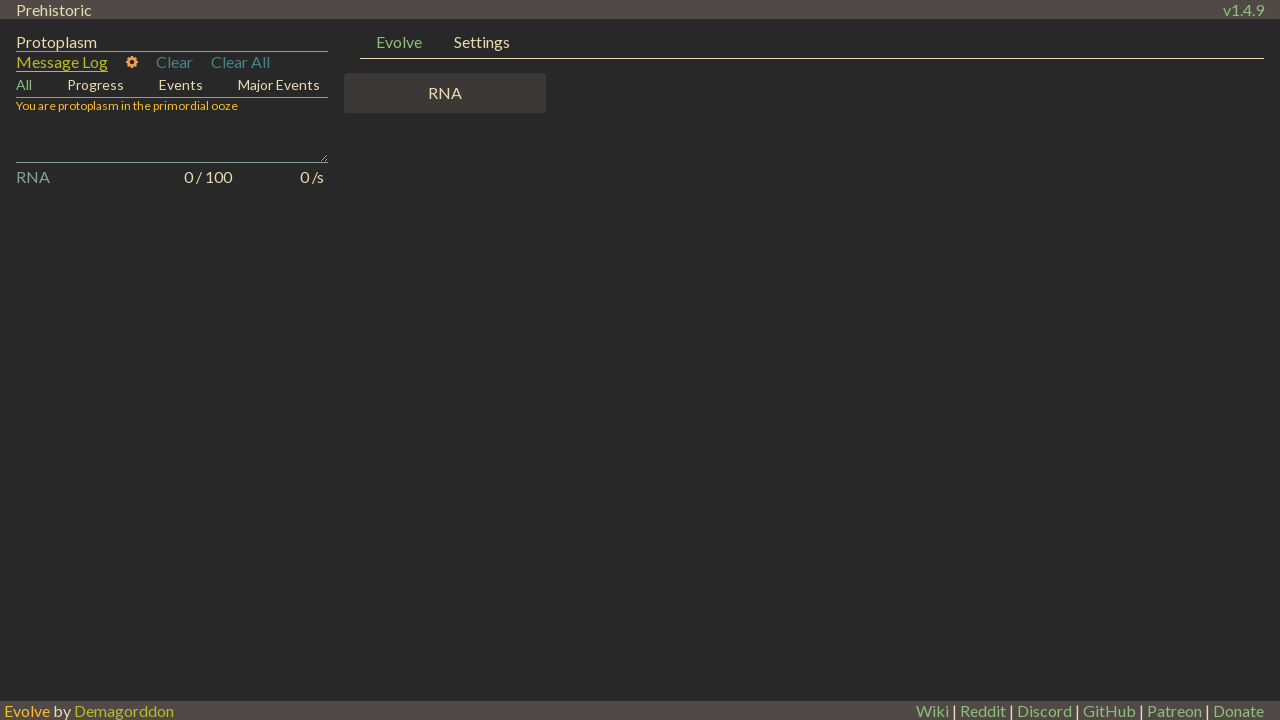

Game resources element loaded
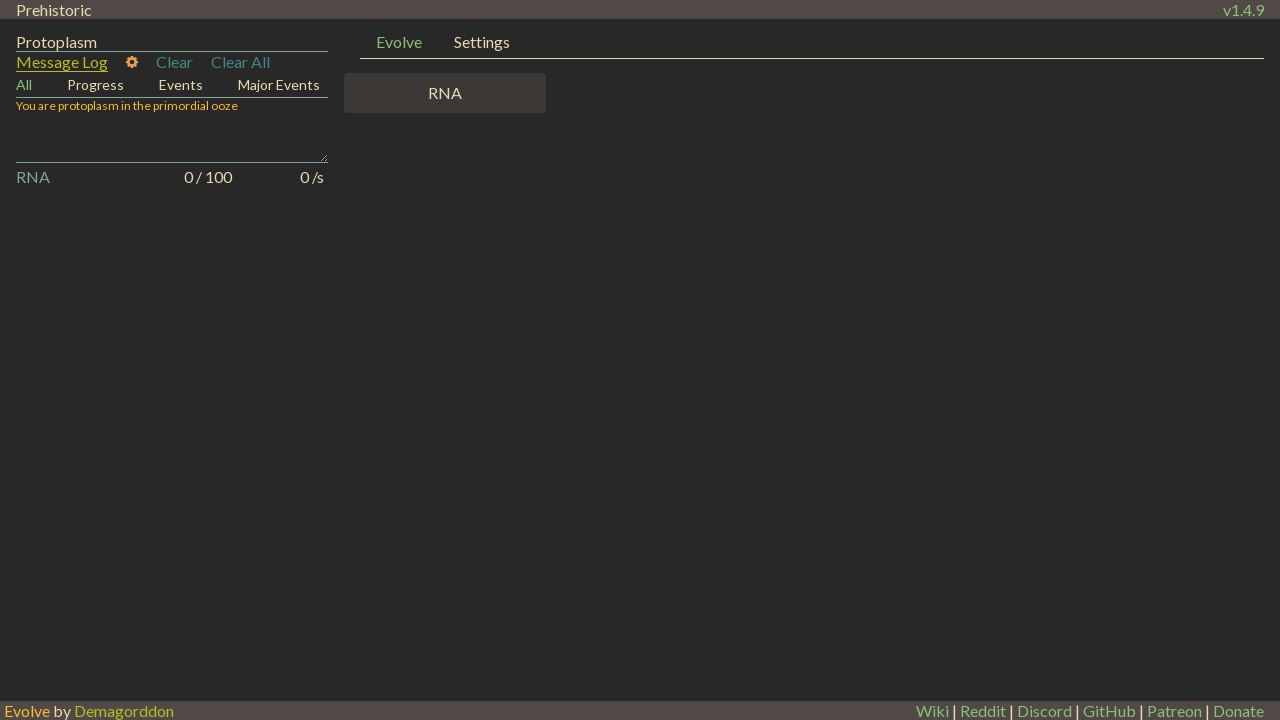

Game main column interface loaded - game ready
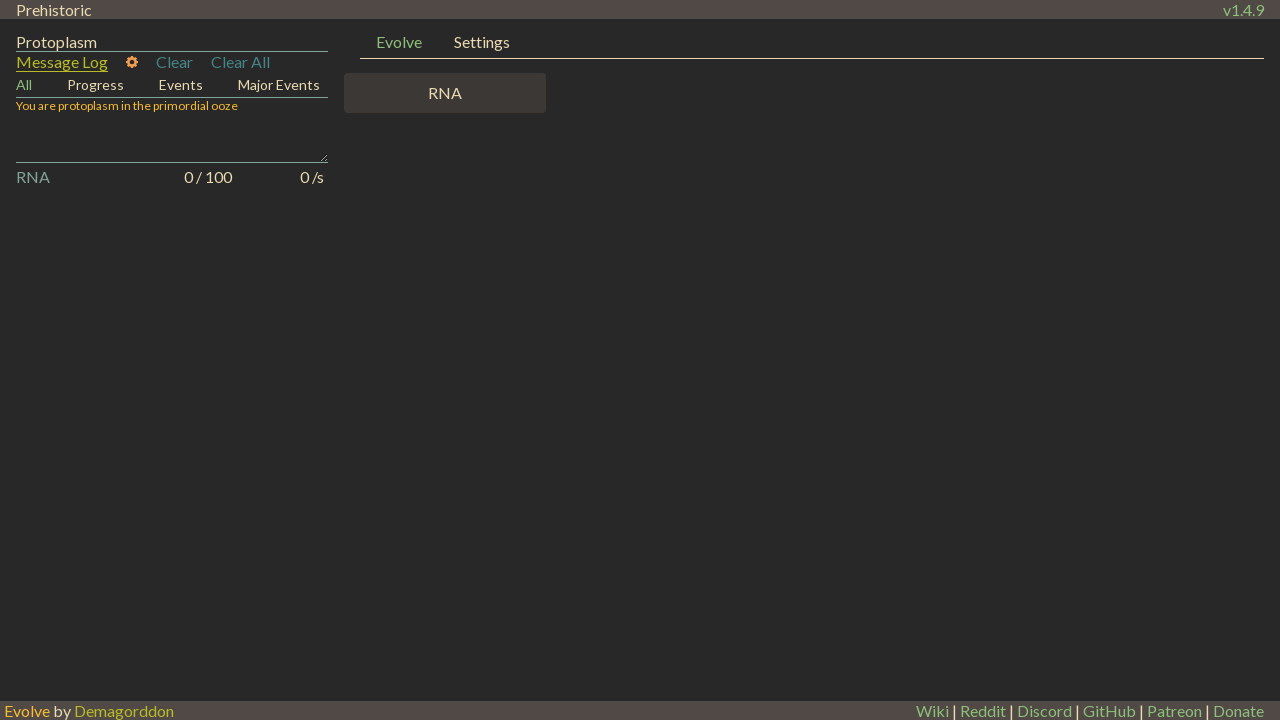

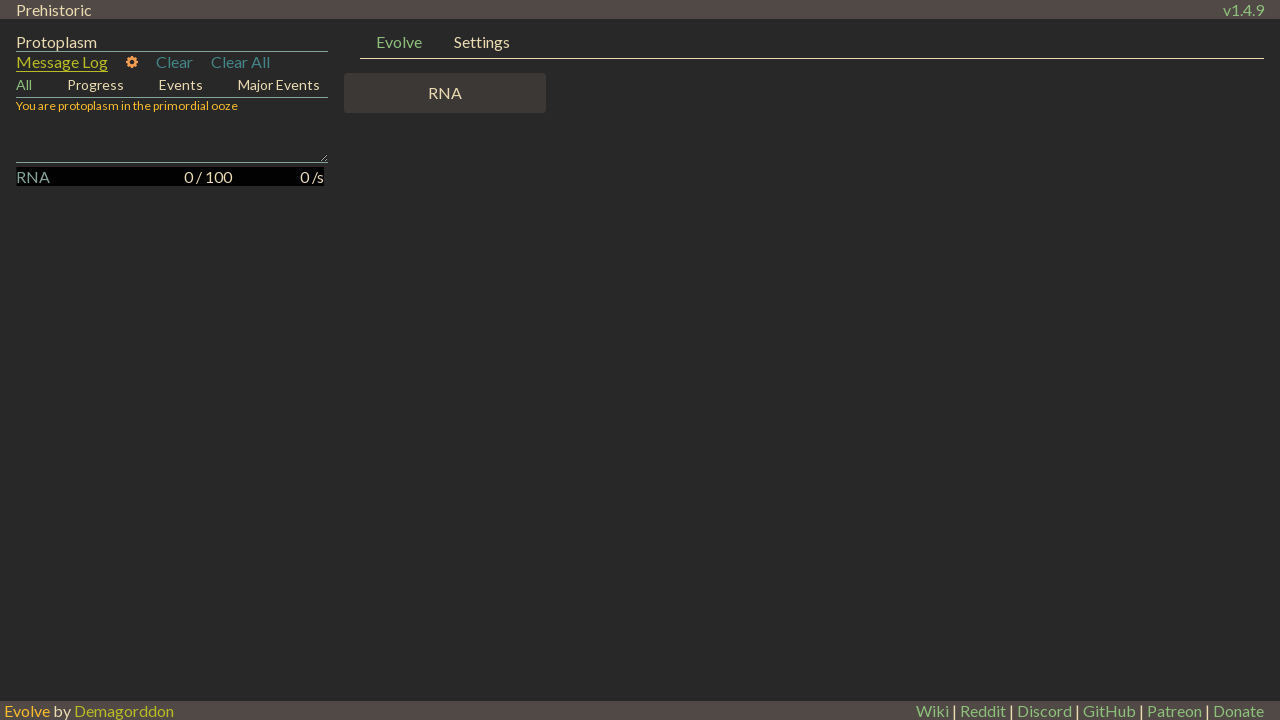